Tests a reaction time game by clicking on the start button and then continuously clicking on reaction elements

Starting URL: https://simritest.com/reaction/start

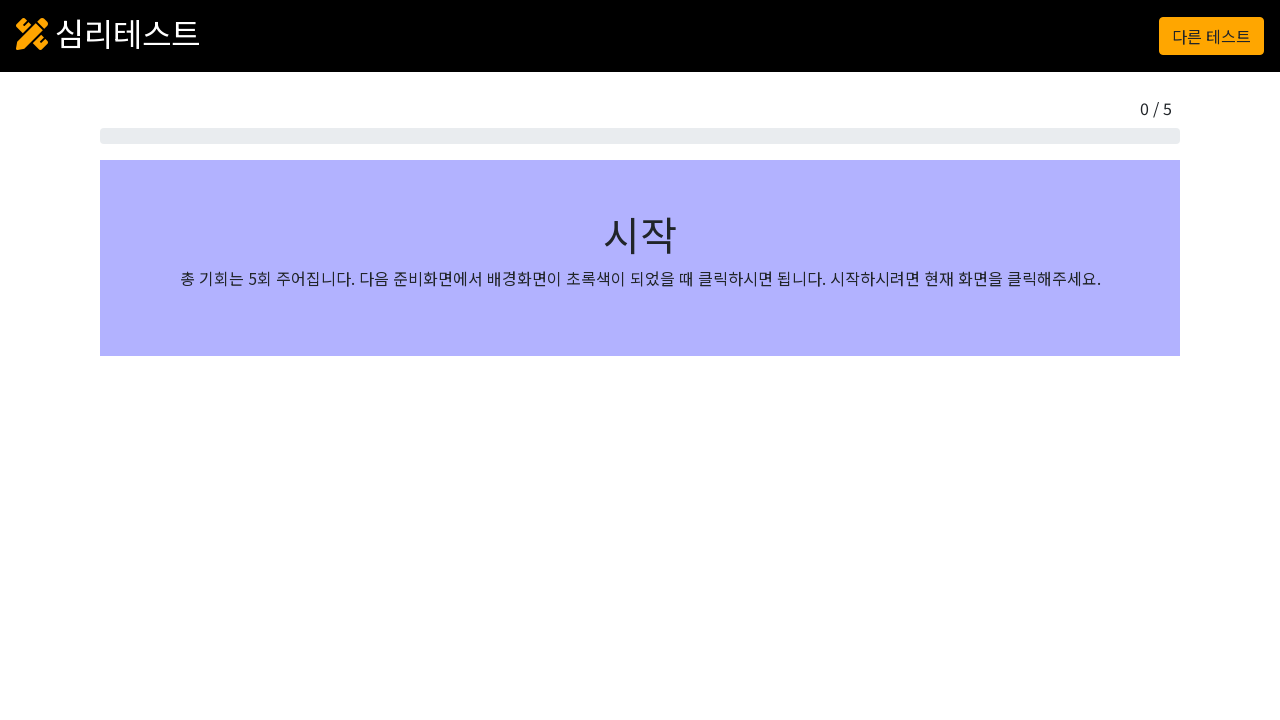

Clicked start button to begin reaction time test at (640, 258) on xpath=//*[@id="app"]/div/div[1]/form/section/div
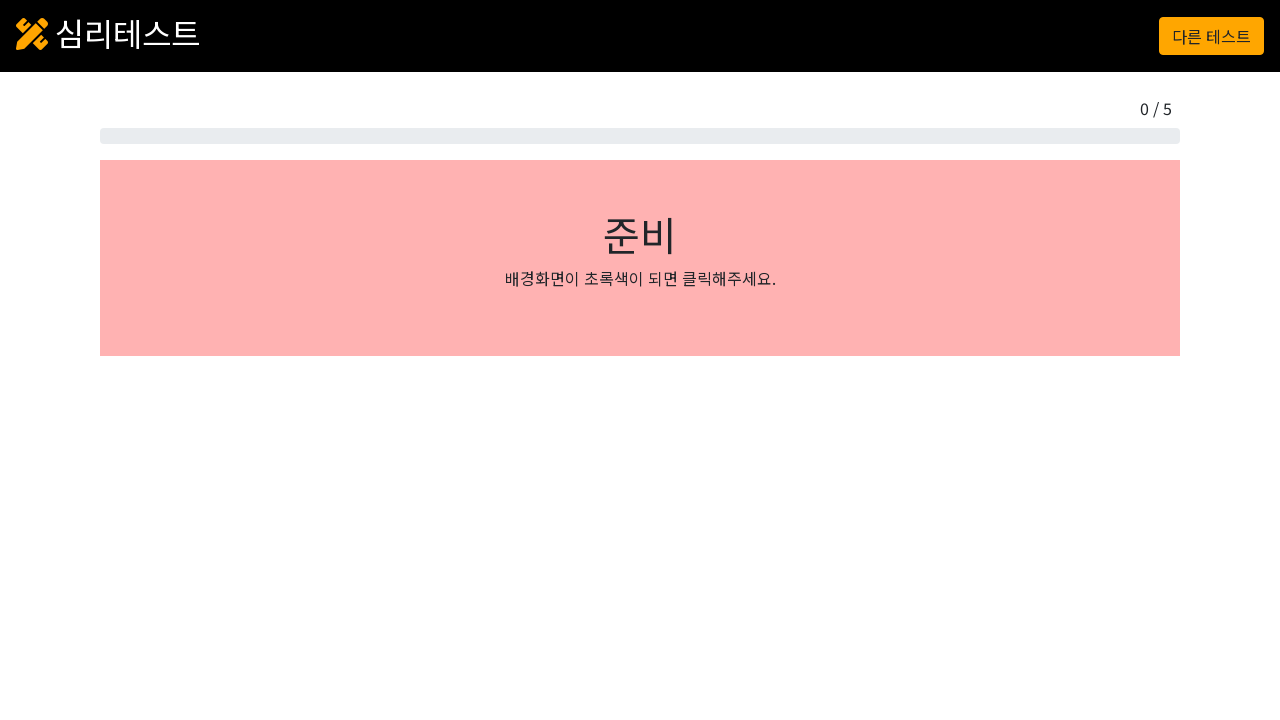

Reaction element appeared on screen
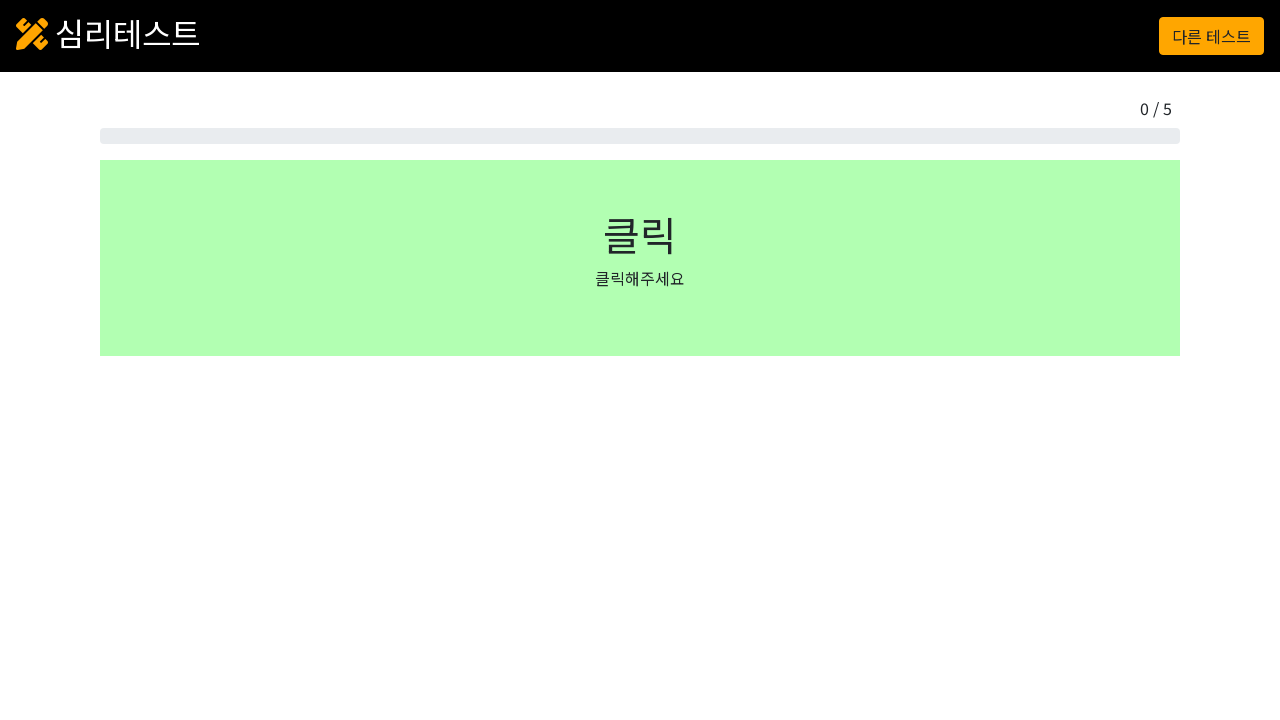

Clicked reaction element (click 1 of 10) at (640, 258) on .reaction-click
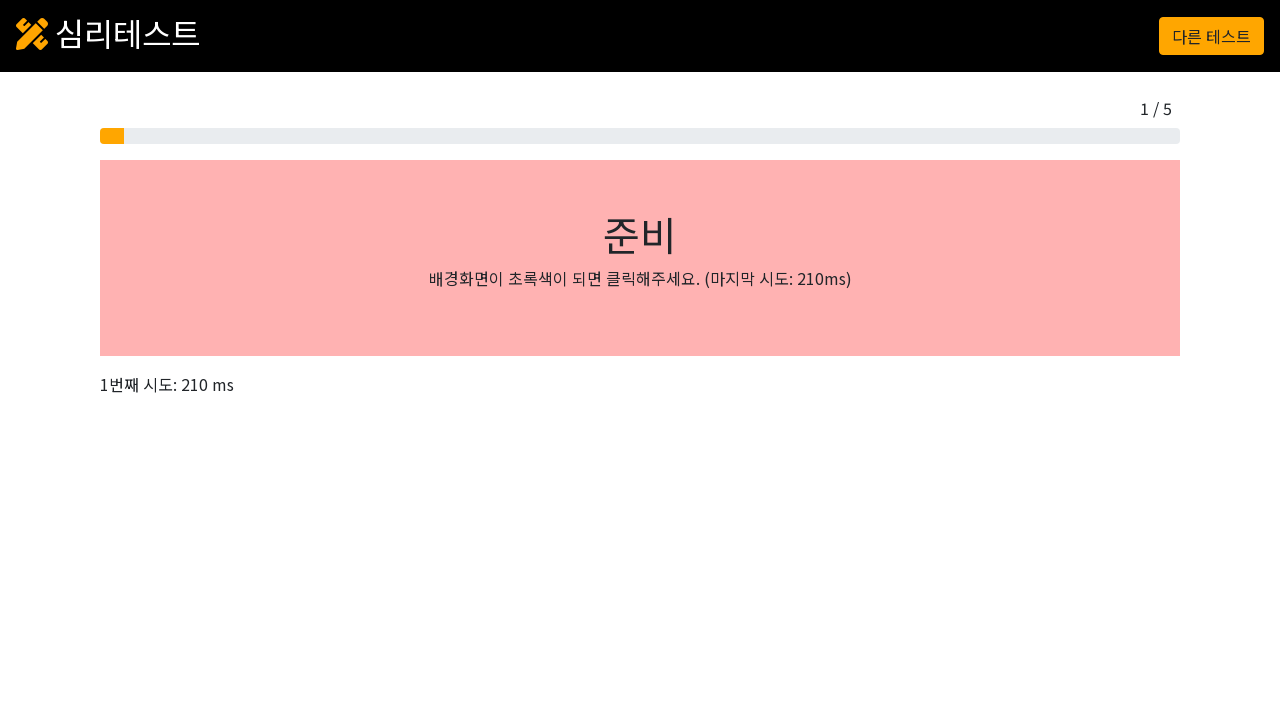

Waited 100ms before next click
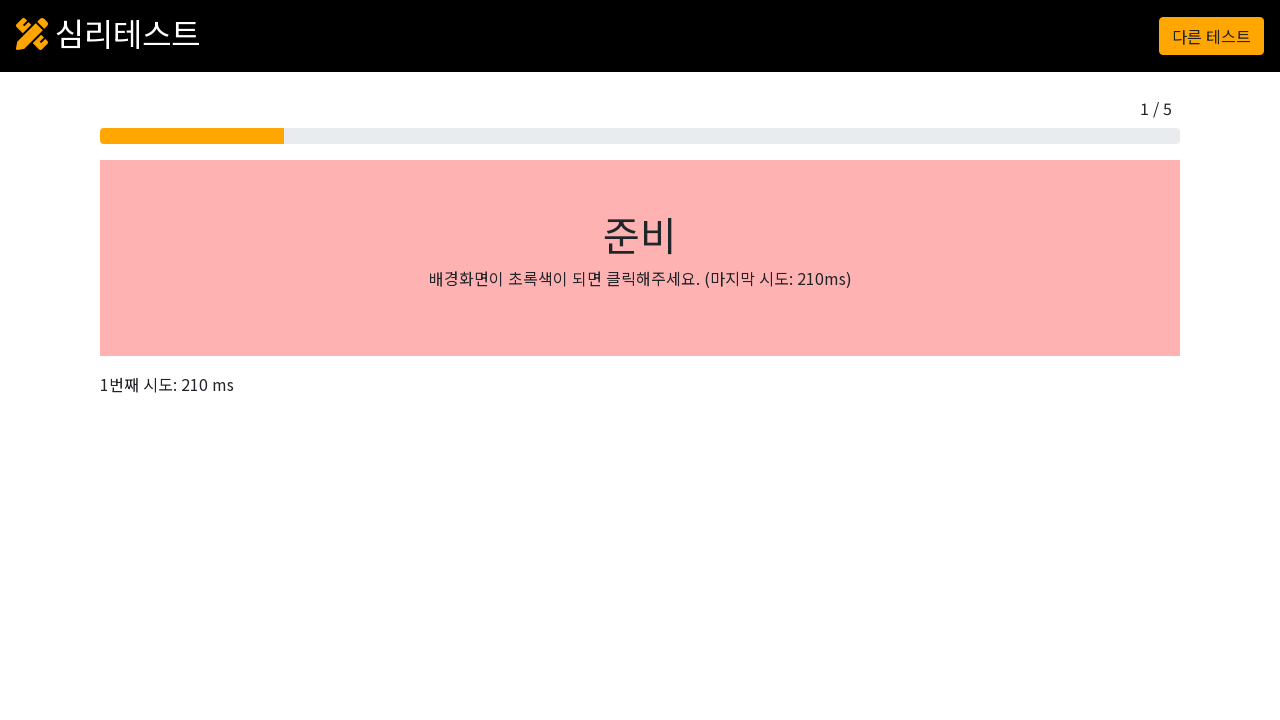

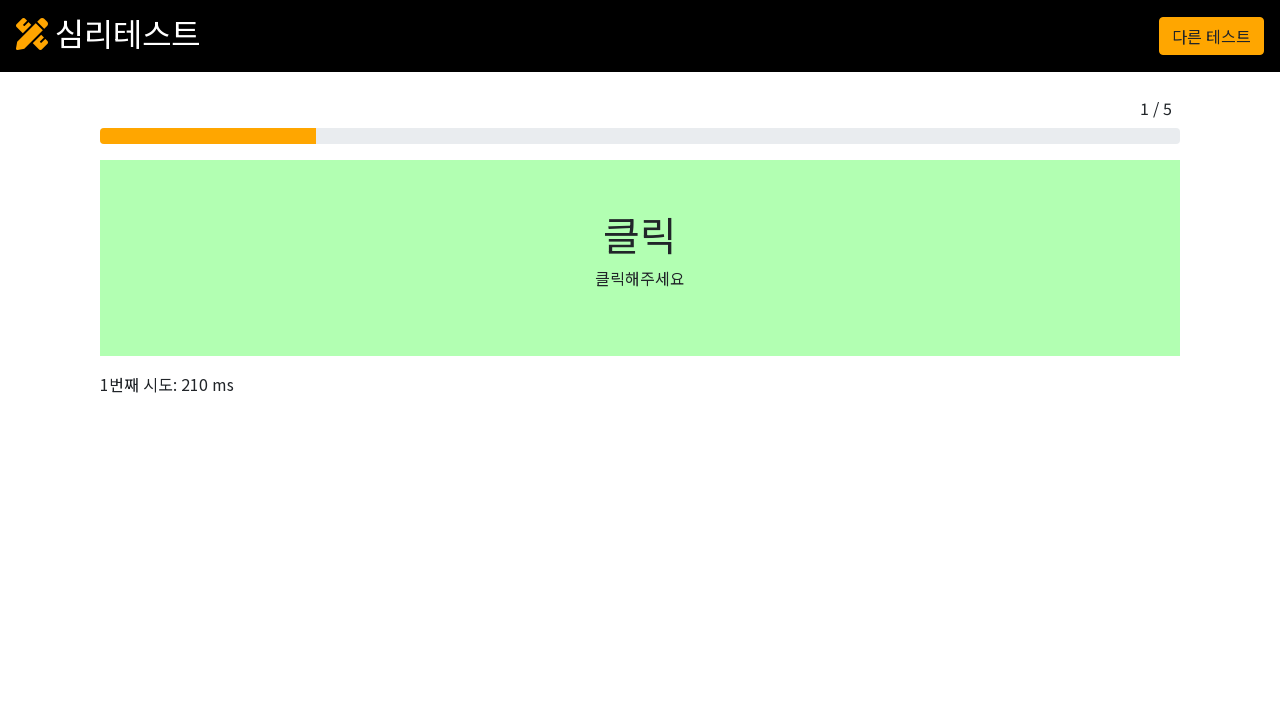